Navigates to a YouTube video page and verifies the page loads by checking the page title exists

Starting URL: https://www.youtube.com/watch?v=Xjv1sY630Uc&ab_channel=TechWithTim

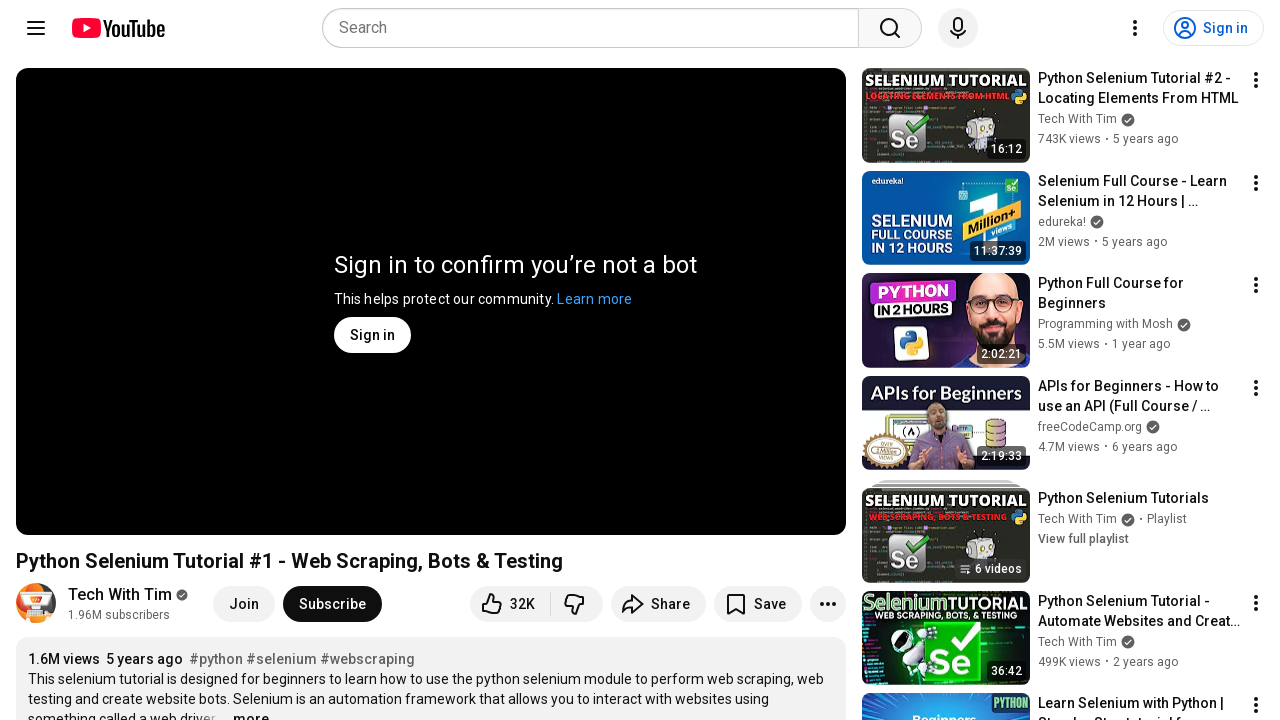

Navigated to YouTube video page
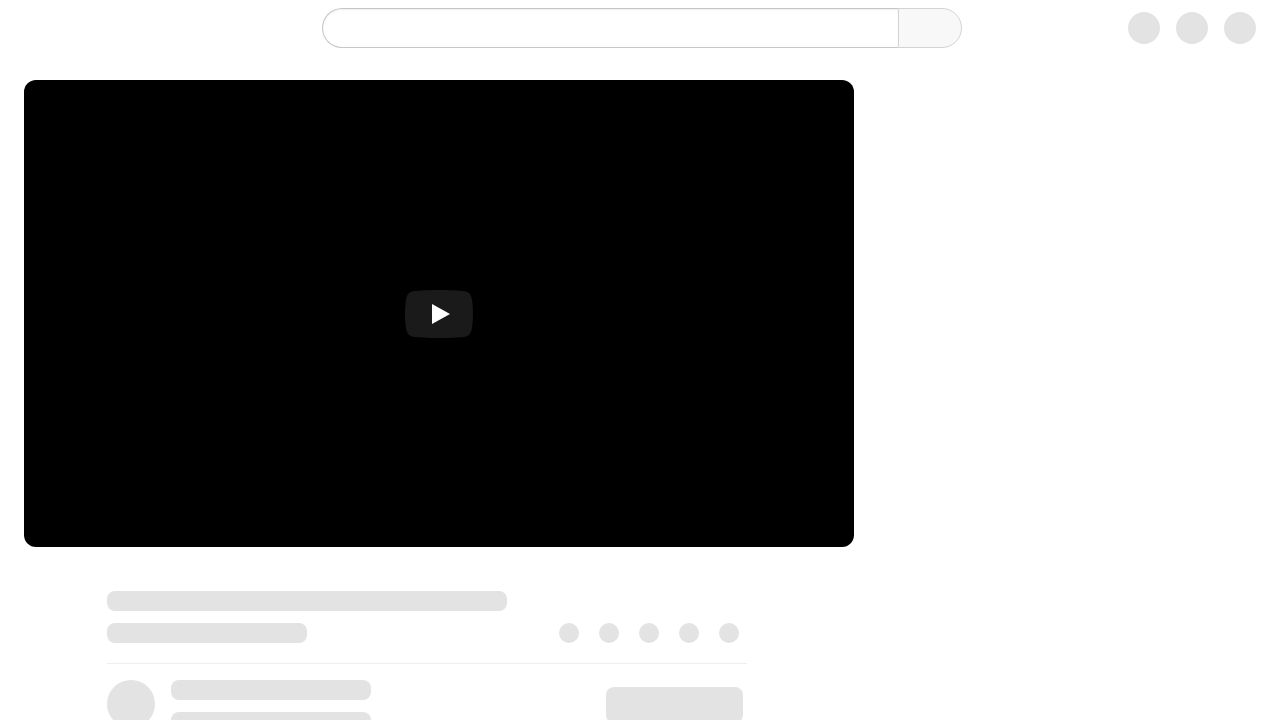

Page reached domcontentloaded state
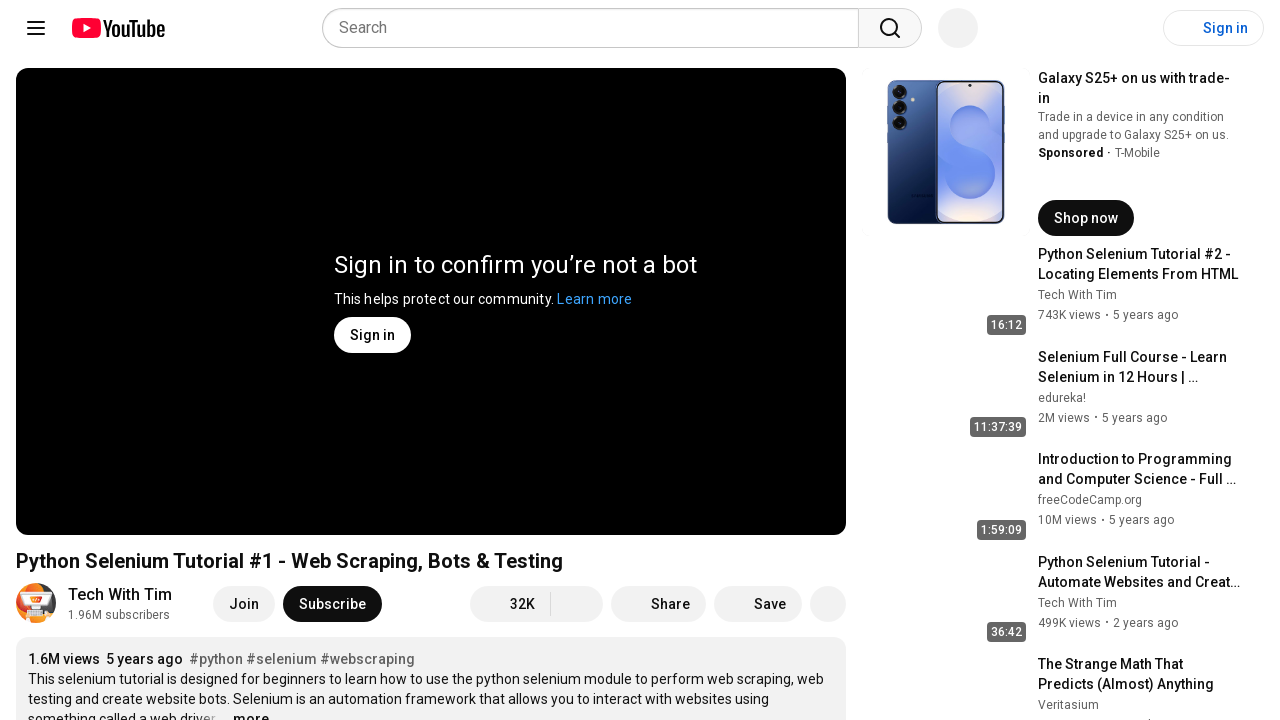

Verified page title exists and is not empty
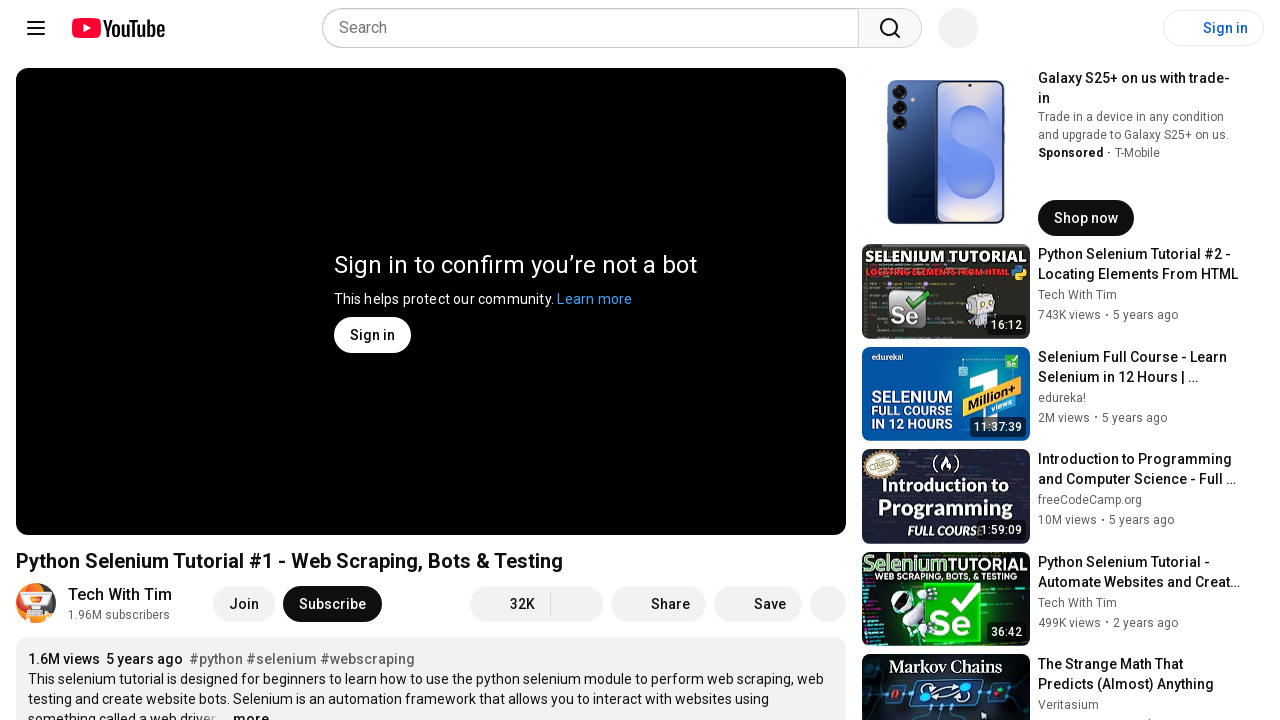

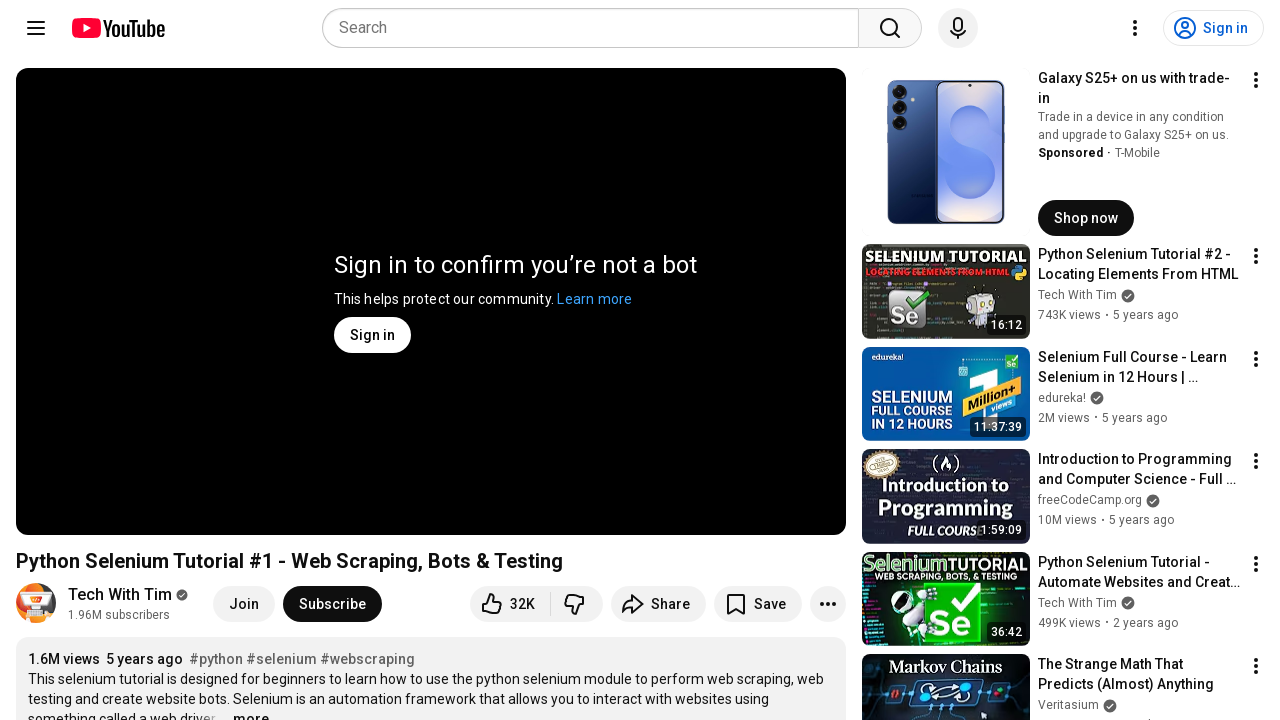